Tests un-marking todo items as complete by unchecking their checkboxes

Starting URL: https://demo.playwright.dev/todomvc

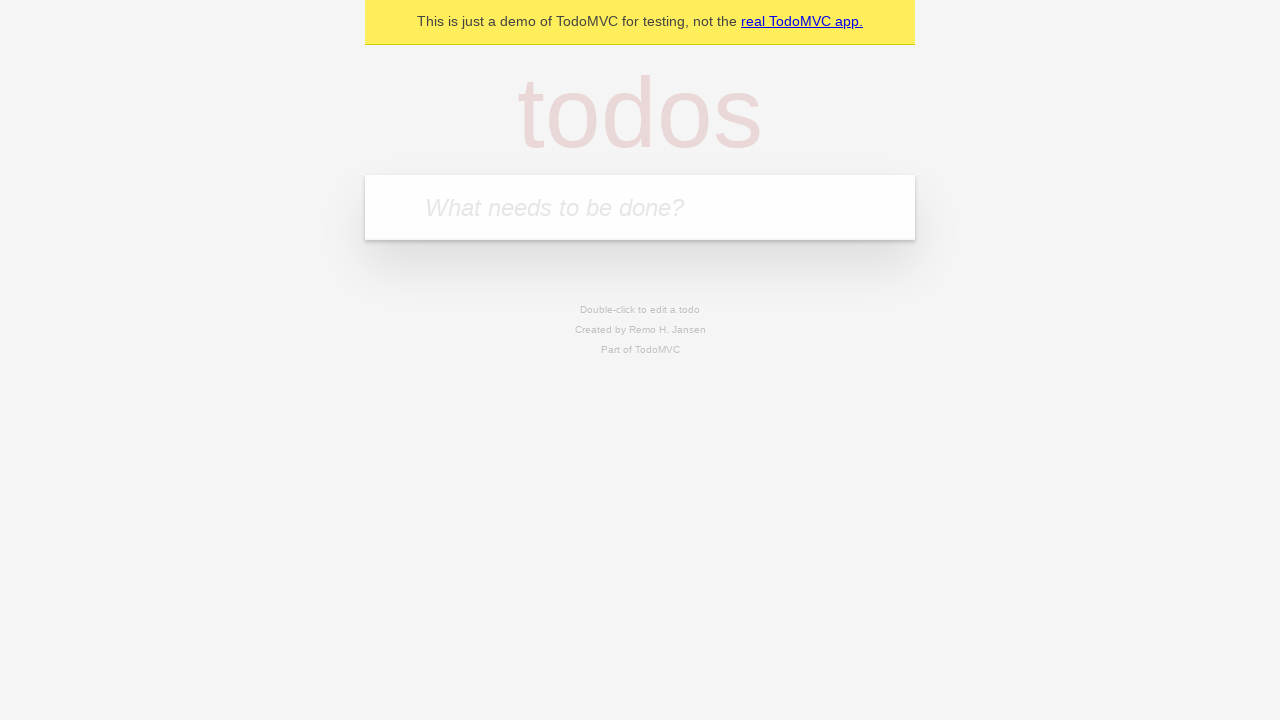

Filled todo input with 'buy some cheese' on internal:attr=[placeholder="What needs to be done?"i]
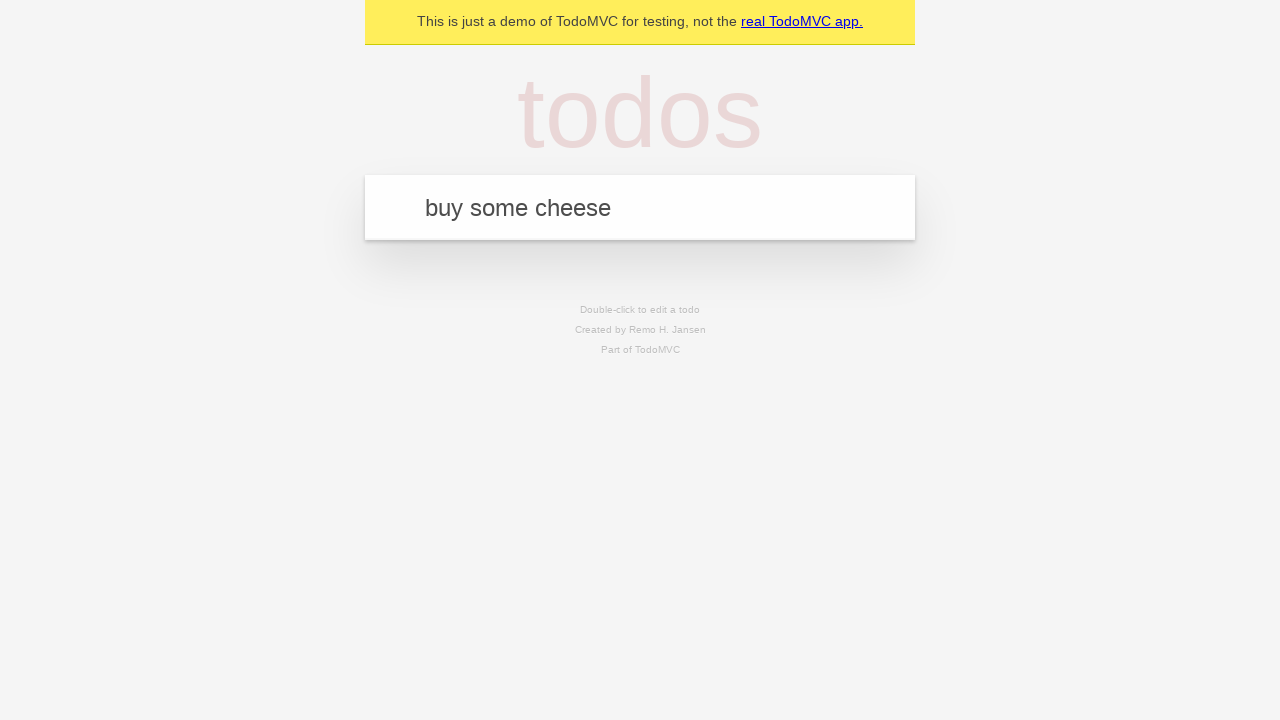

Pressed Enter to create todo item 'buy some cheese' on internal:attr=[placeholder="What needs to be done?"i]
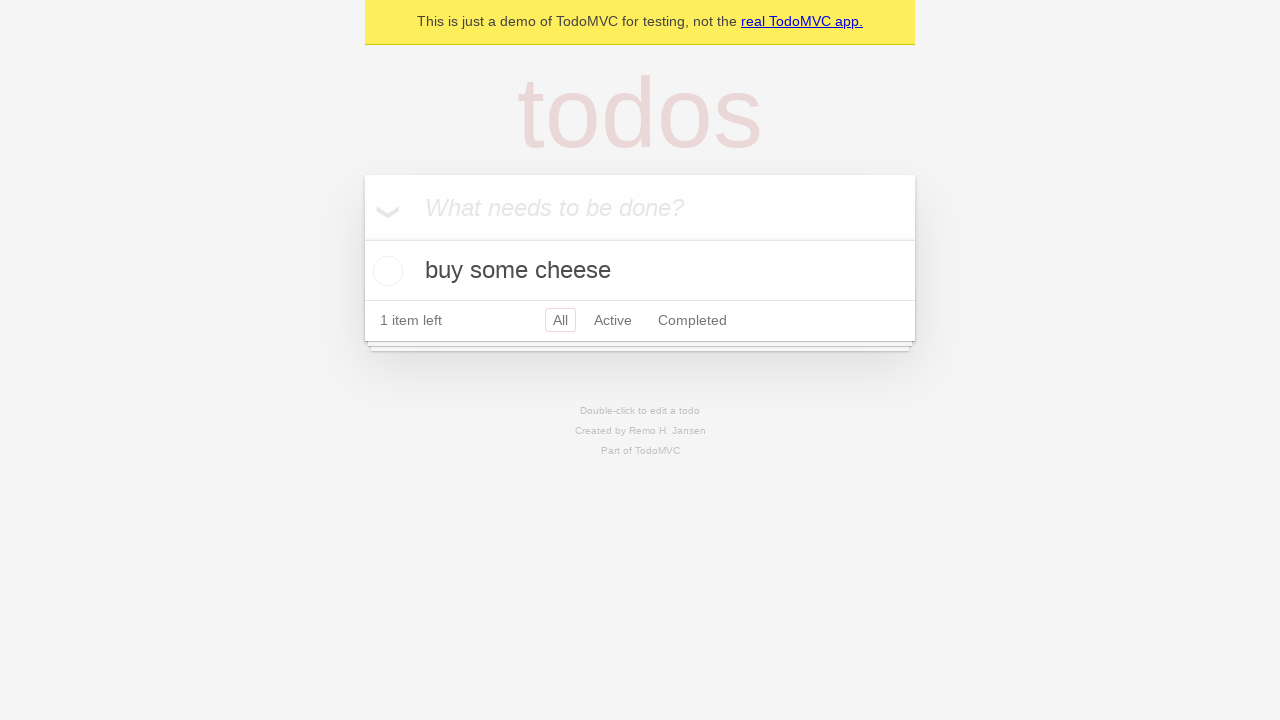

Filled todo input with 'feed the cat' on internal:attr=[placeholder="What needs to be done?"i]
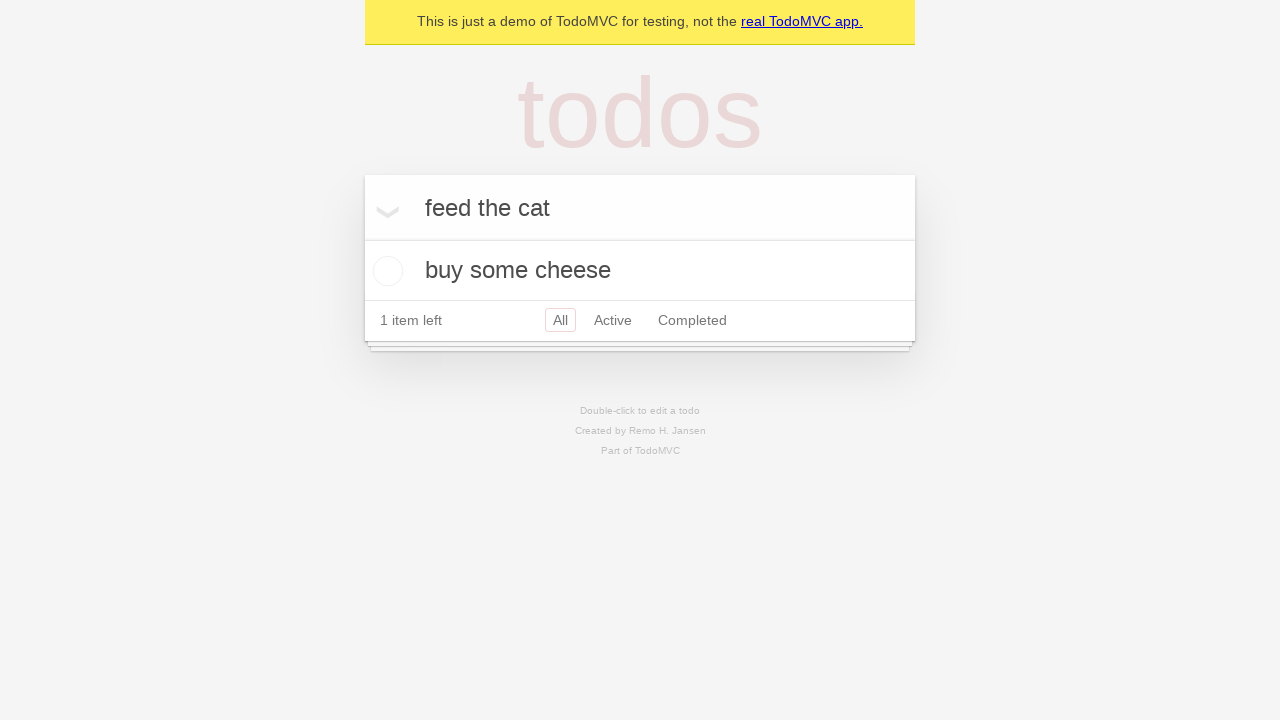

Pressed Enter to create todo item 'feed the cat' on internal:attr=[placeholder="What needs to be done?"i]
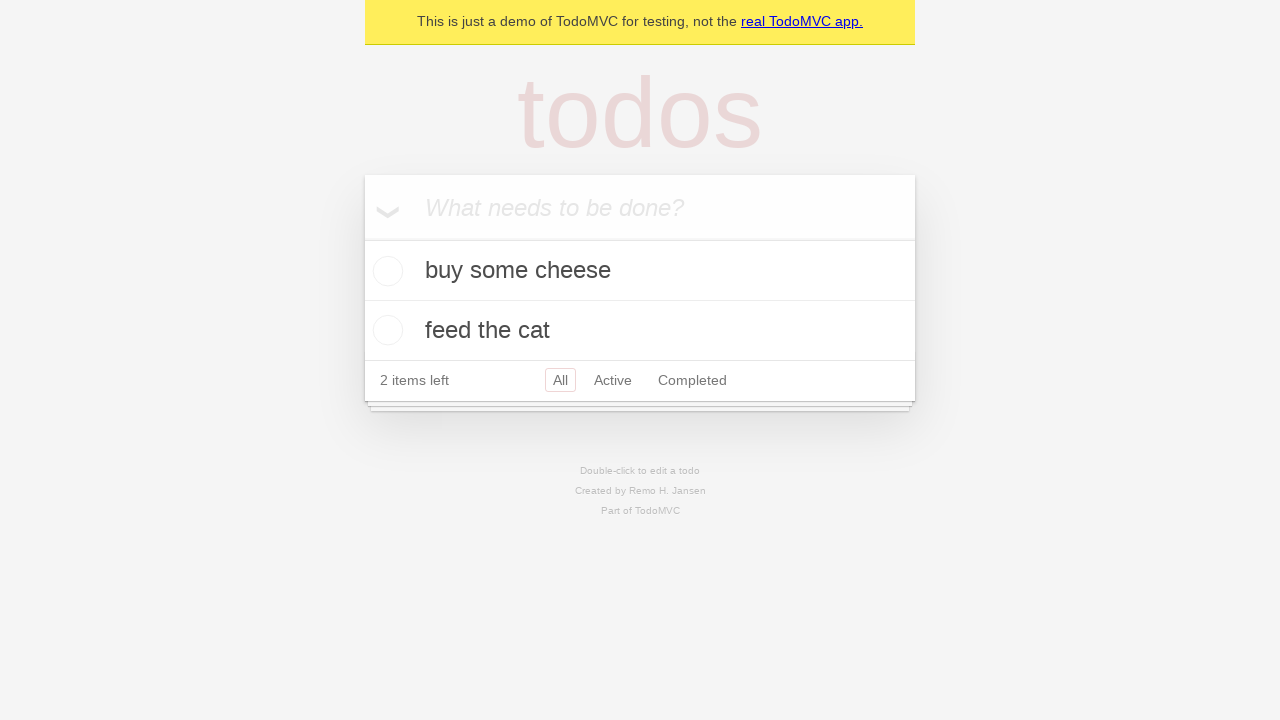

Waited for 2 todo items to be present in the DOM
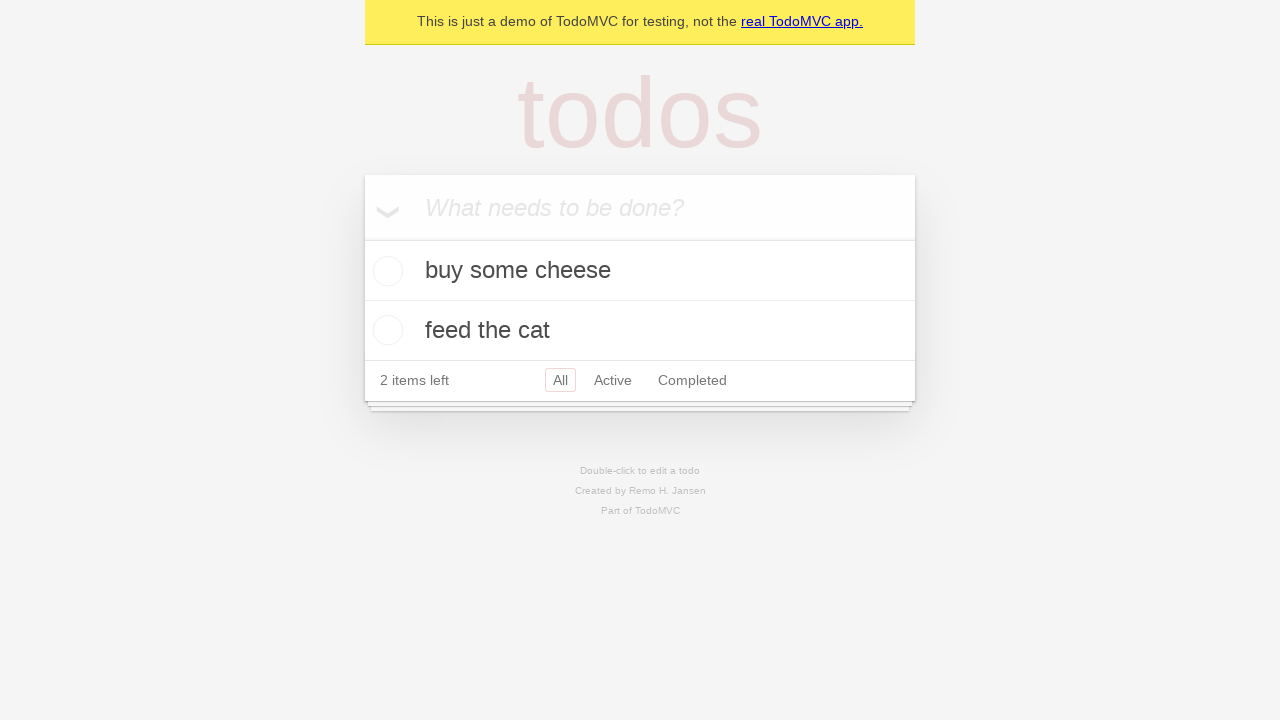

Located the first todo item
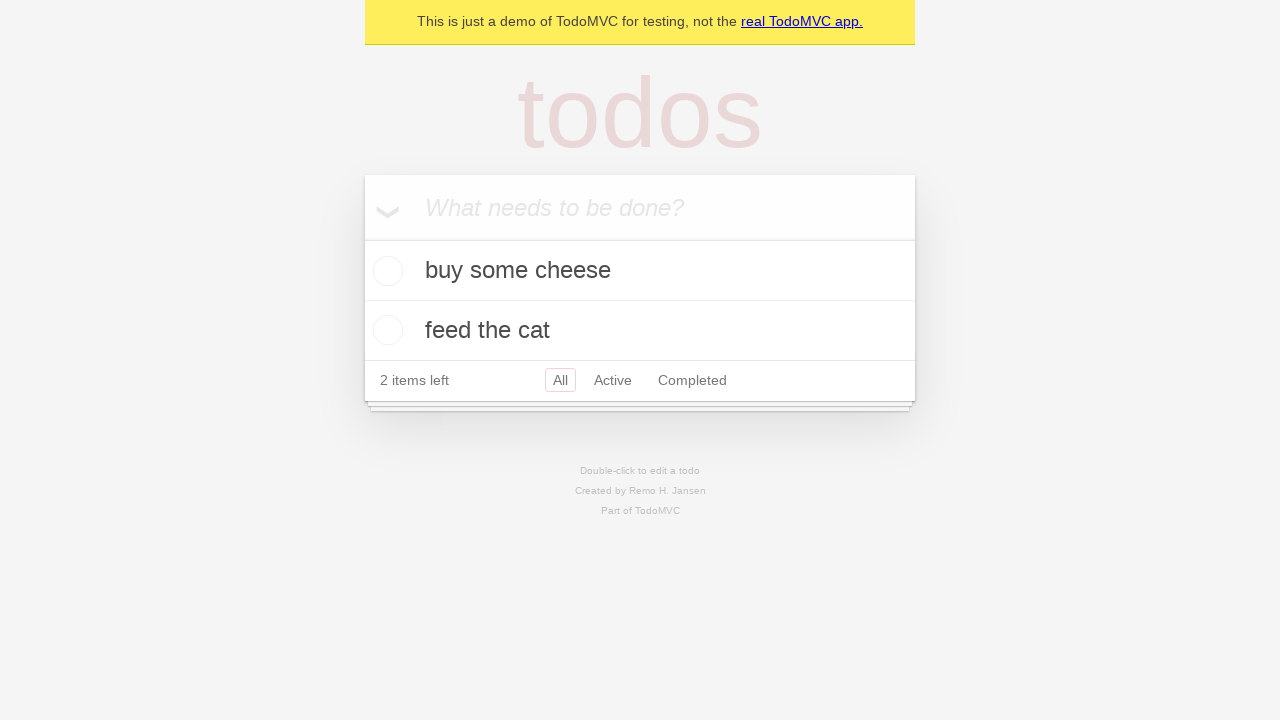

Located the checkbox for the first todo item
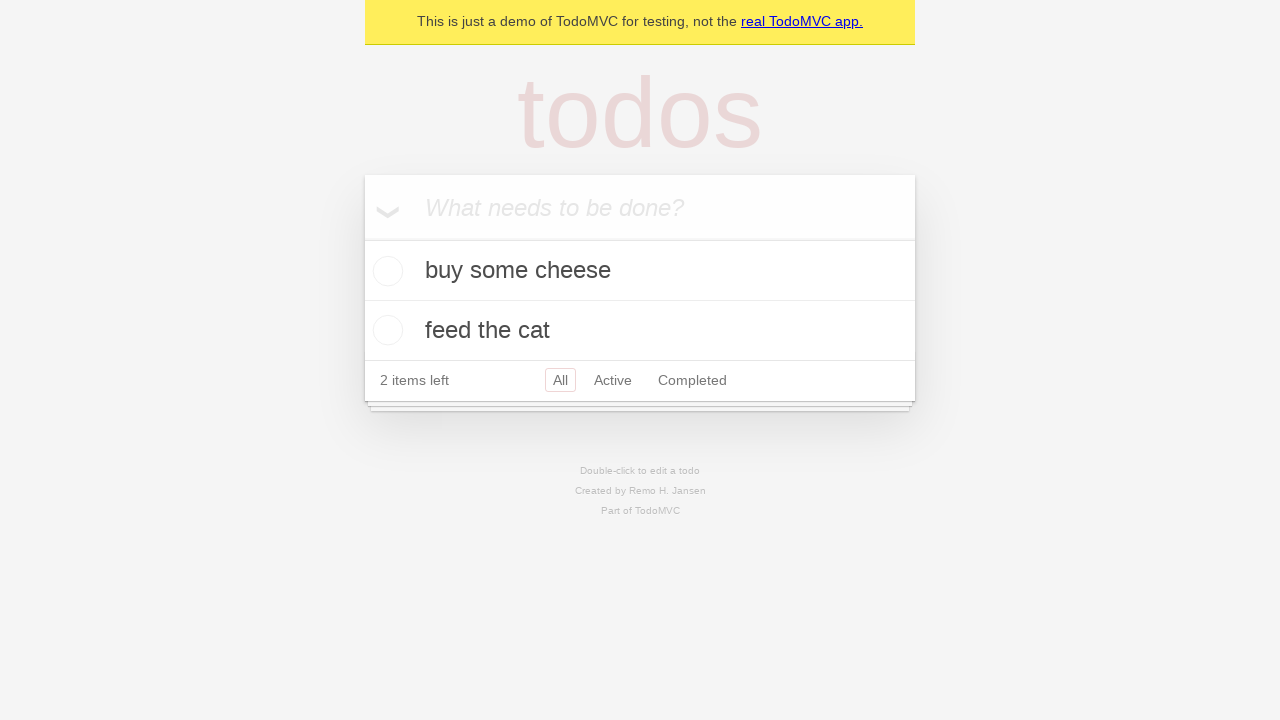

Checked the first todo item as complete at (385, 271) on internal:testid=[data-testid="todo-item"s] >> nth=0 >> internal:role=checkbox
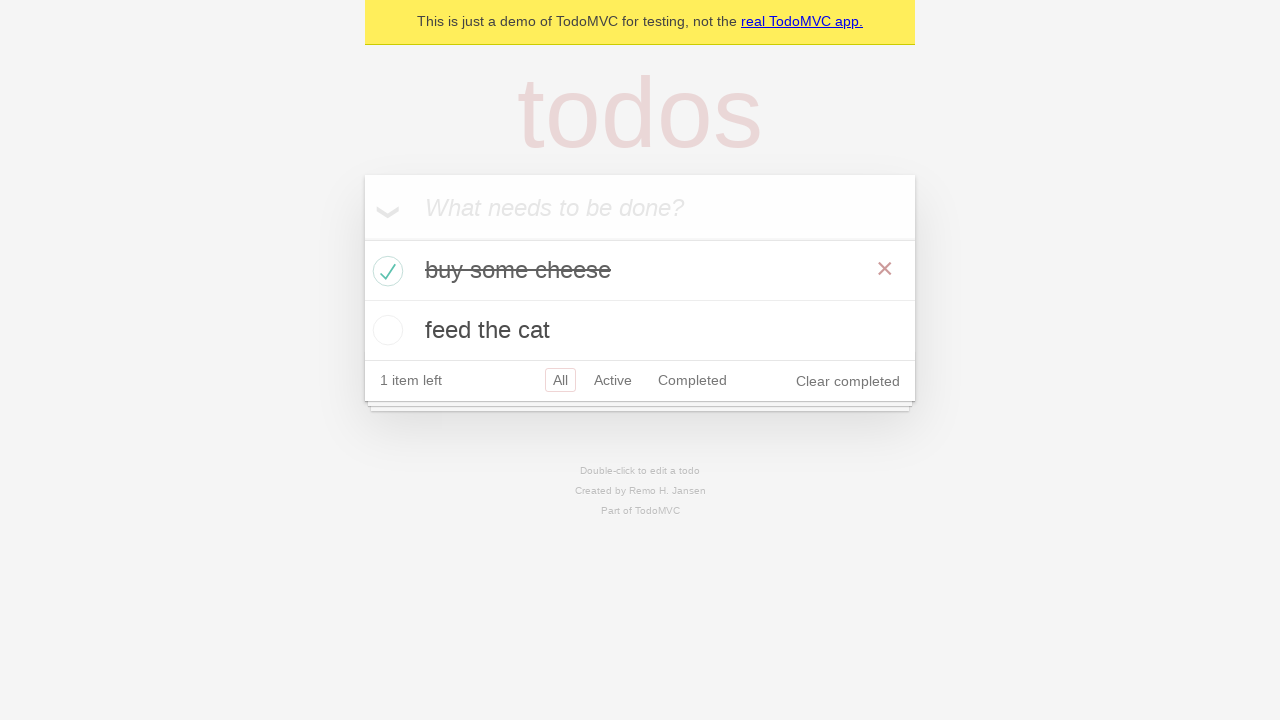

Unchecked the first todo item to mark it as incomplete at (385, 271) on internal:testid=[data-testid="todo-item"s] >> nth=0 >> internal:role=checkbox
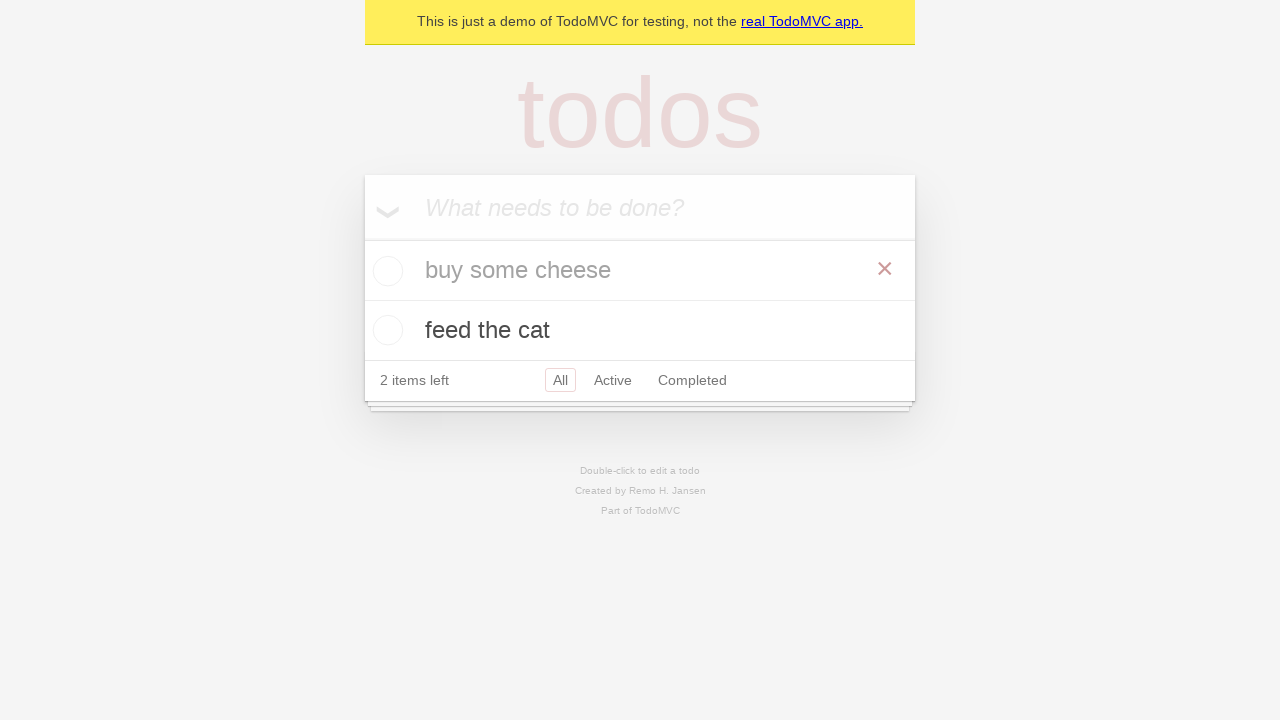

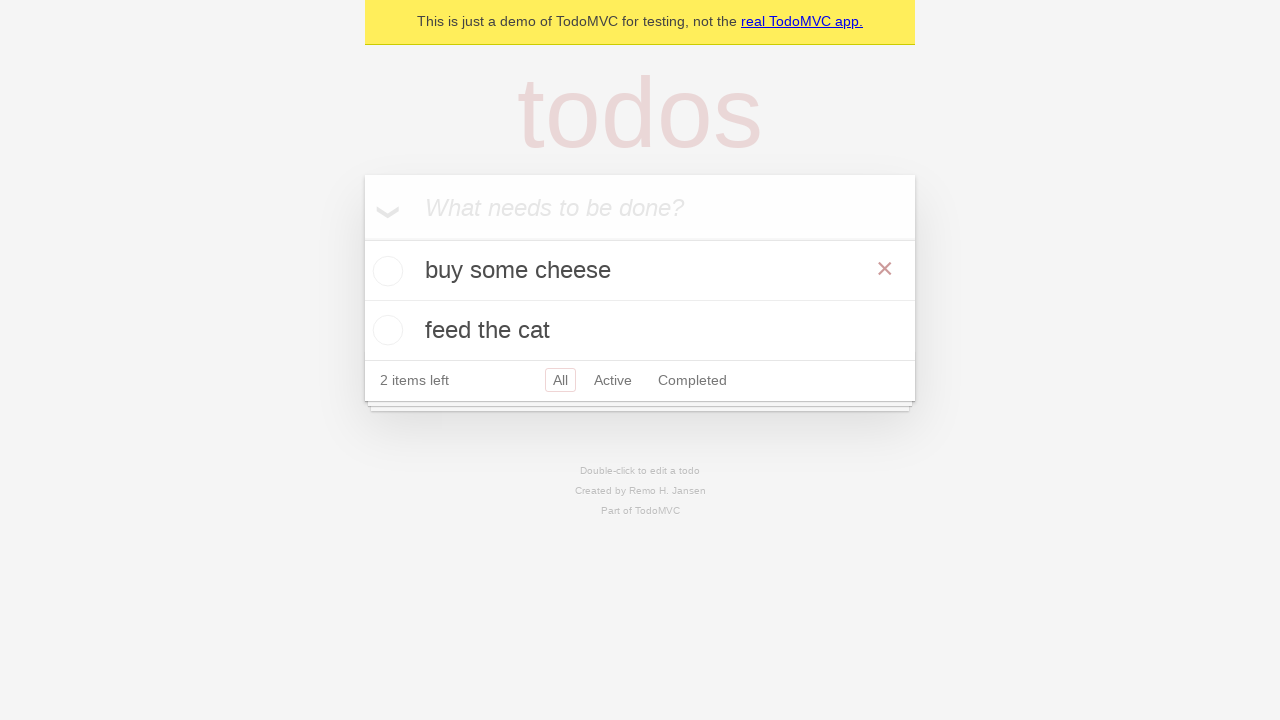